Tests JavaScript confirm dialog functionality by clicking a button that triggers a JS confirm alert

Starting URL: https://the-internet.herokuapp.com/javascript_alerts

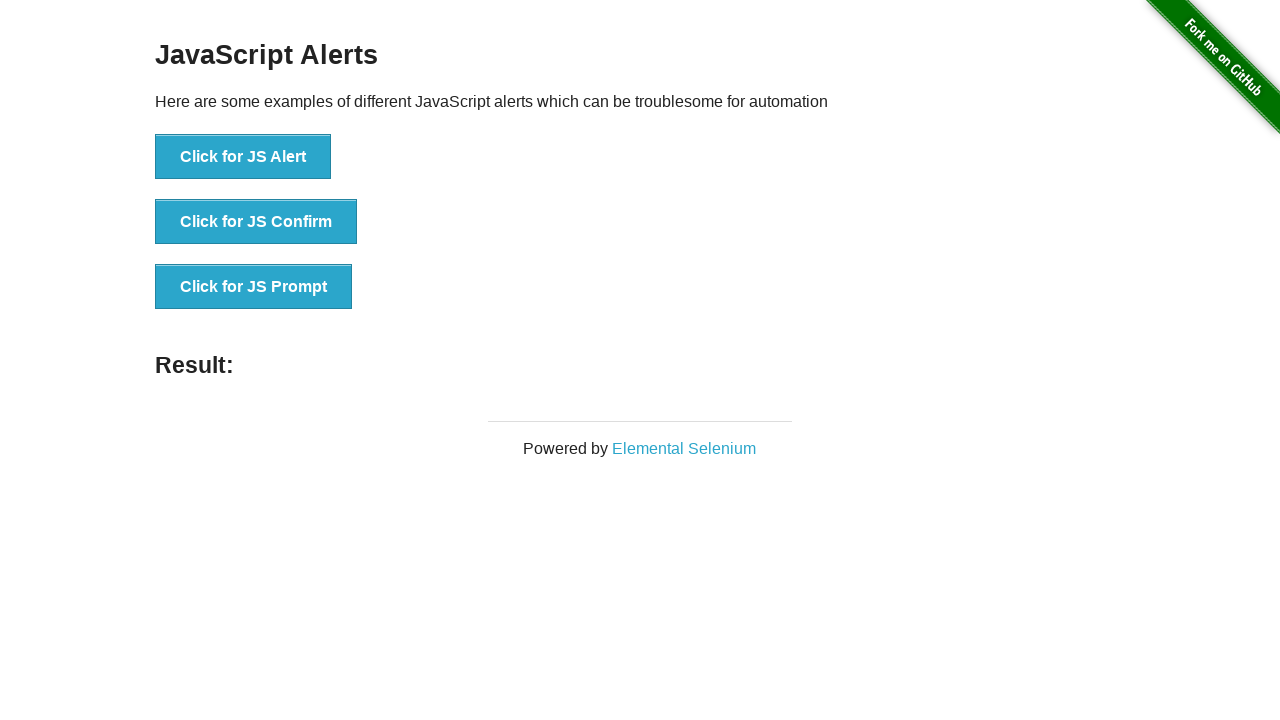

Clicked button to trigger JS confirm dialog at (256, 222) on xpath=//button[contains(text(), 'Click for JS Confirm')]
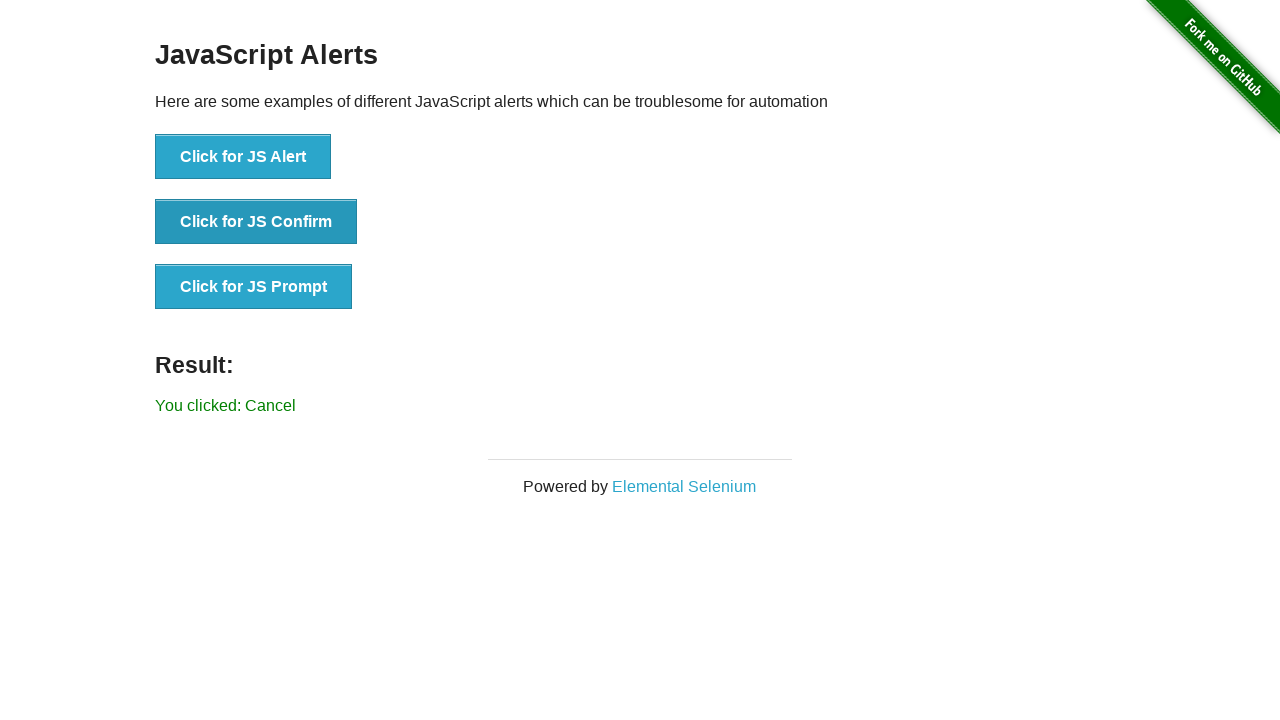

Set up dialog handler to accept the confirm dialog
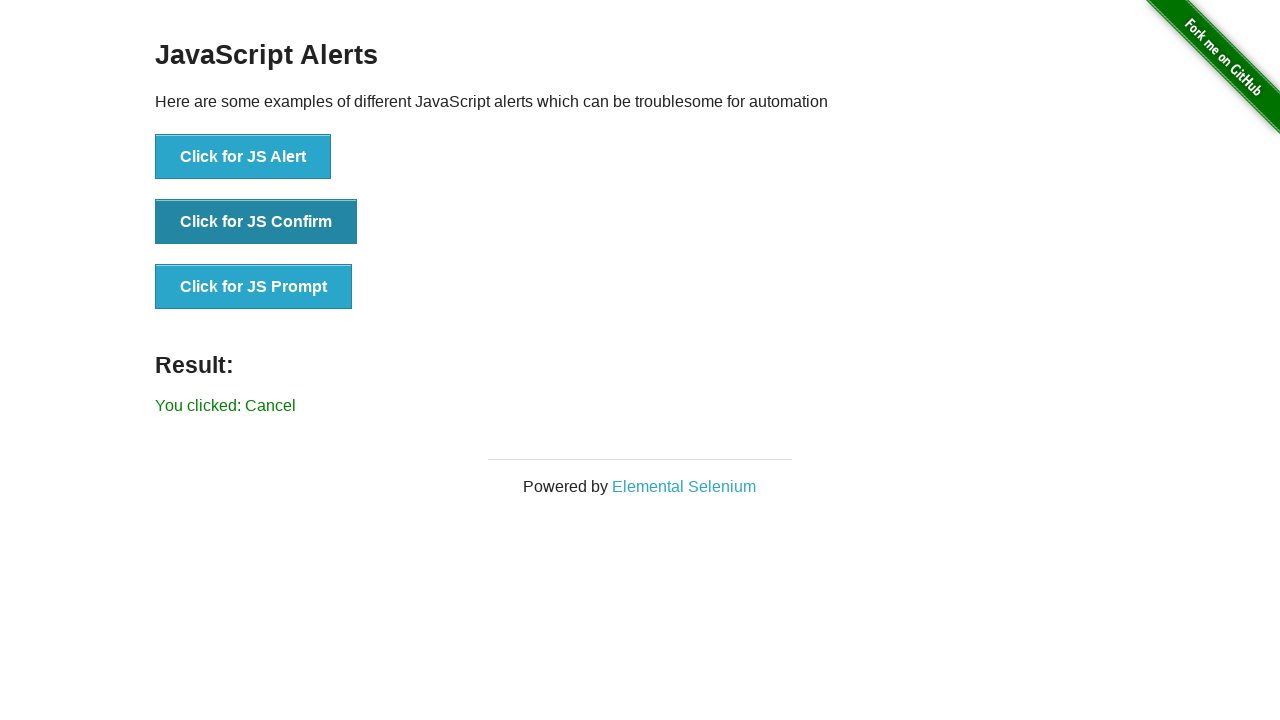

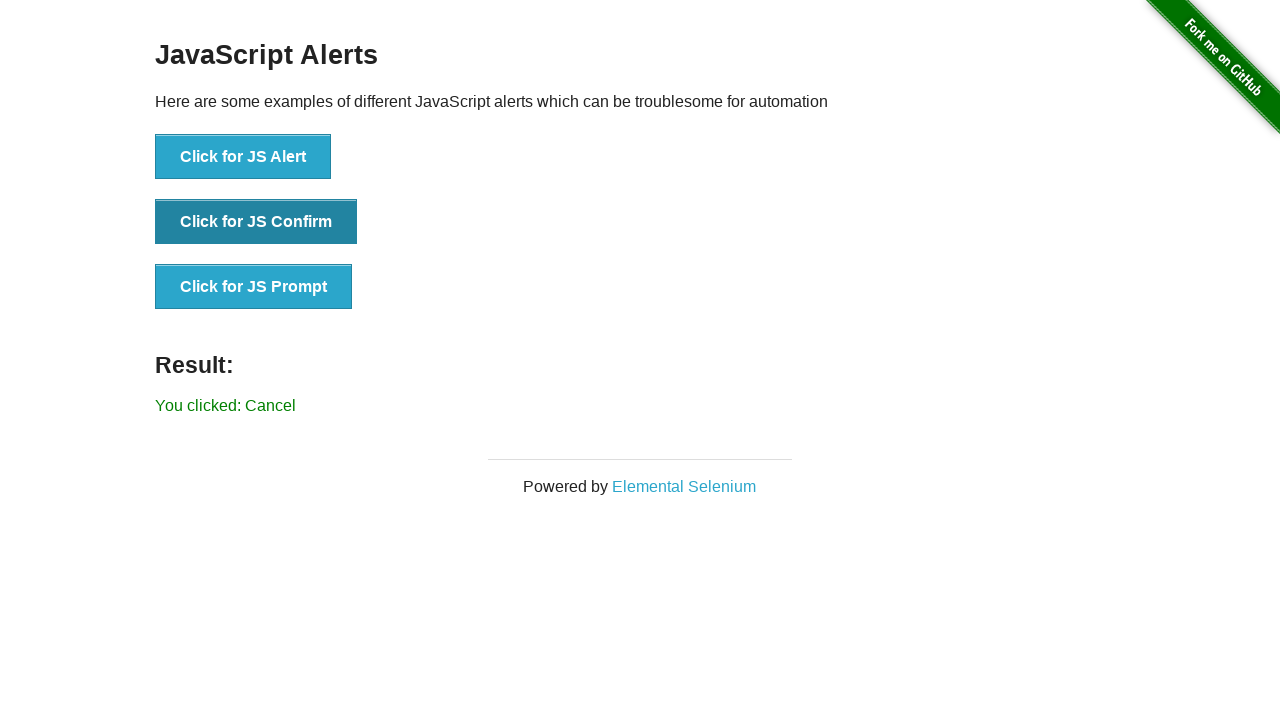